Tests getting multiple elements matching comma-separated CSS selectors

Starting URL: https://academy.naveenautomationlabs.com/

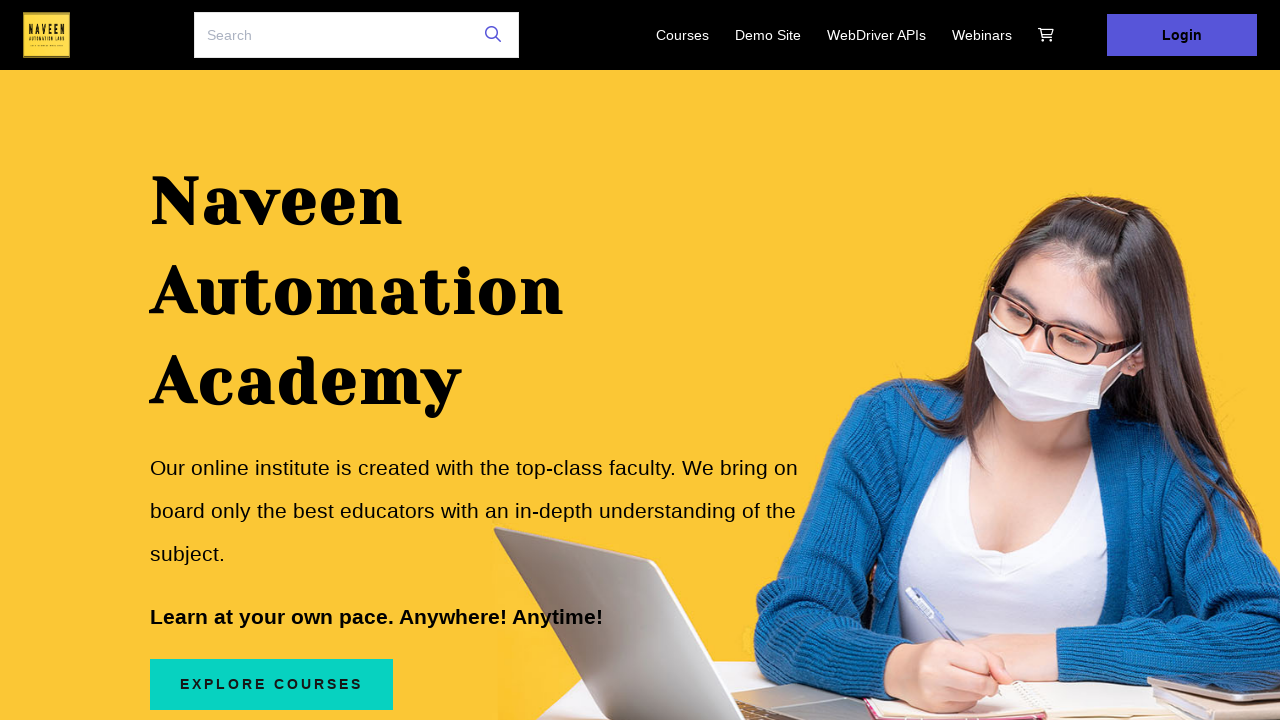

Navigated to https://academy.naveenautomationlabs.com/
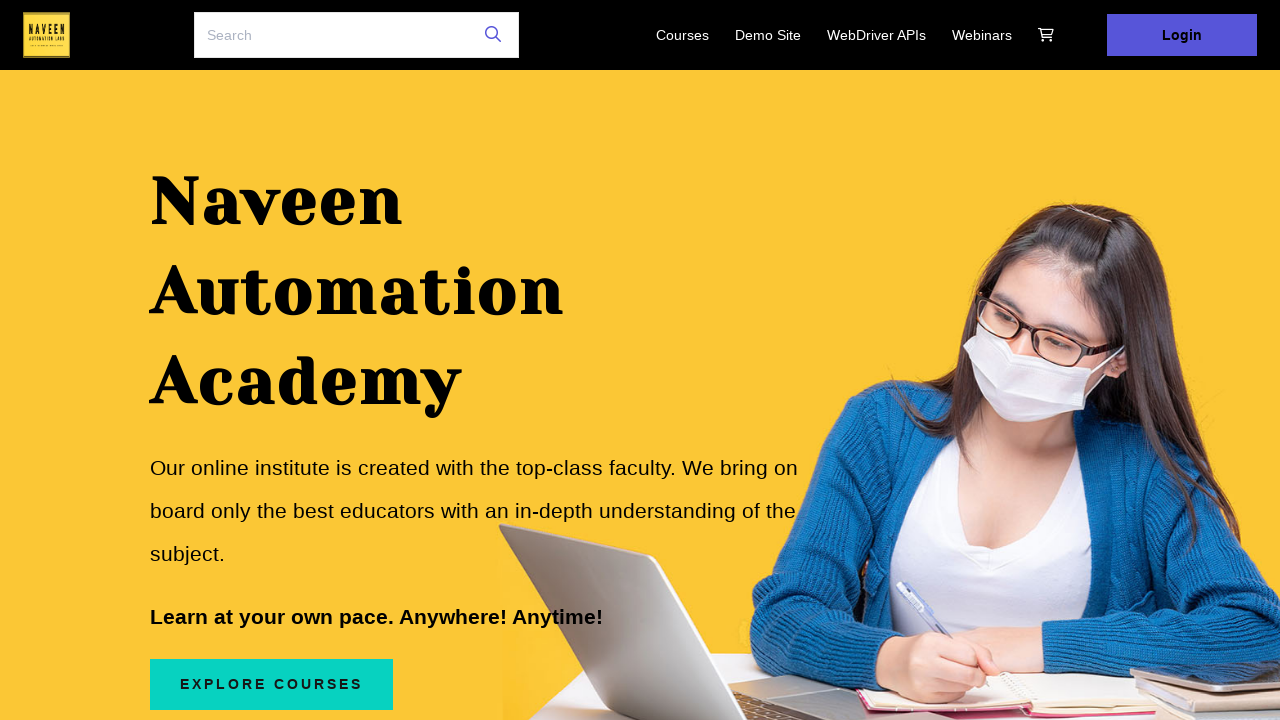

Retrieved all inner texts from elements matching comma-separated CSS selectors (Login, login, webinars)
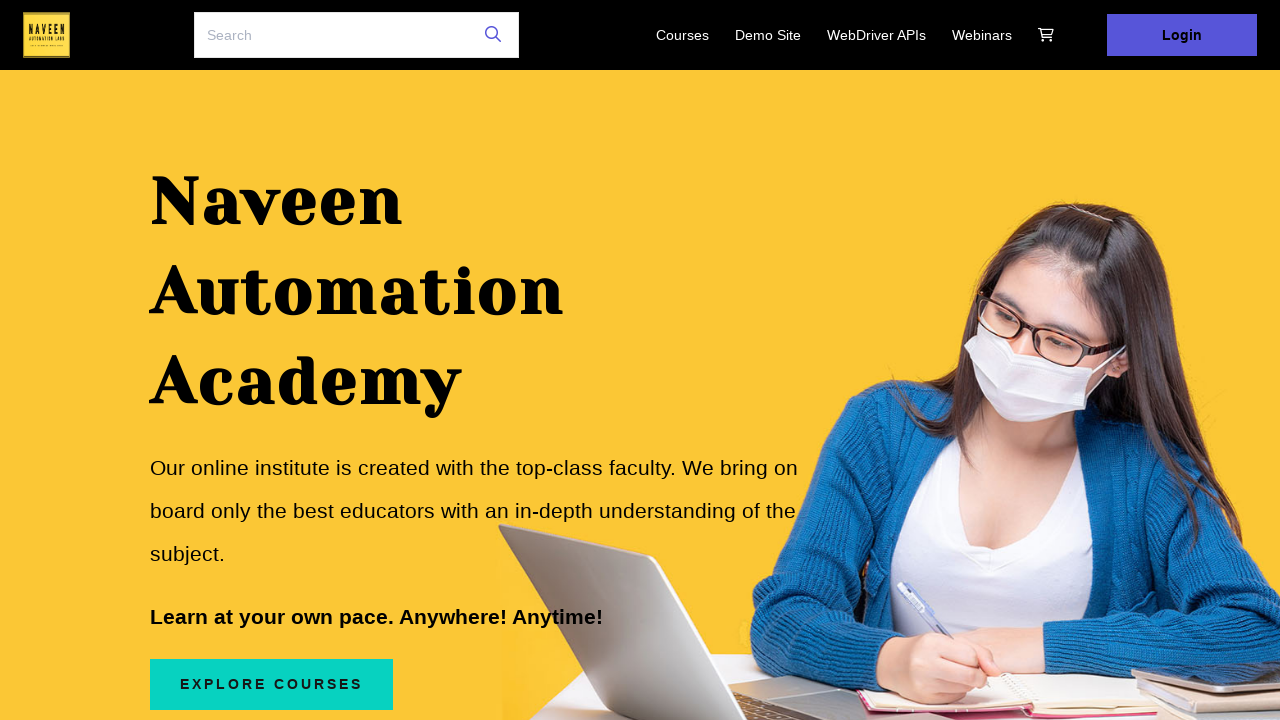

Printed element text: Webinars
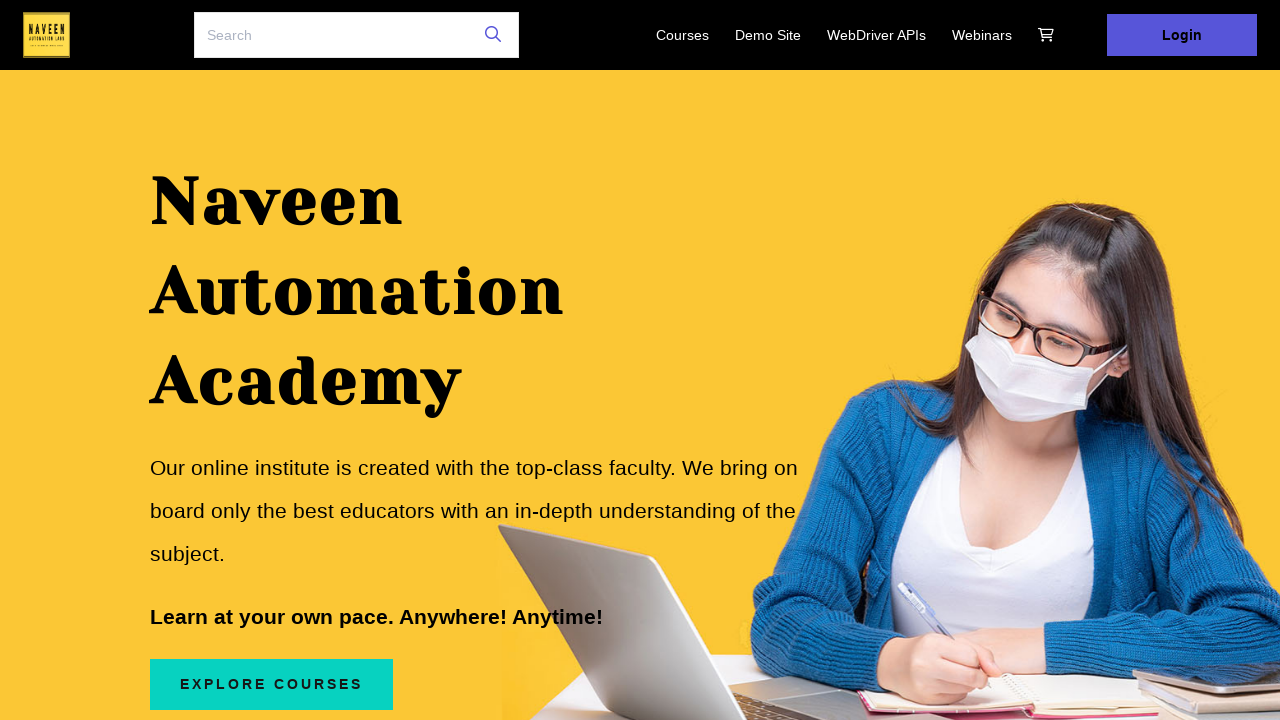

Printed element text: Login
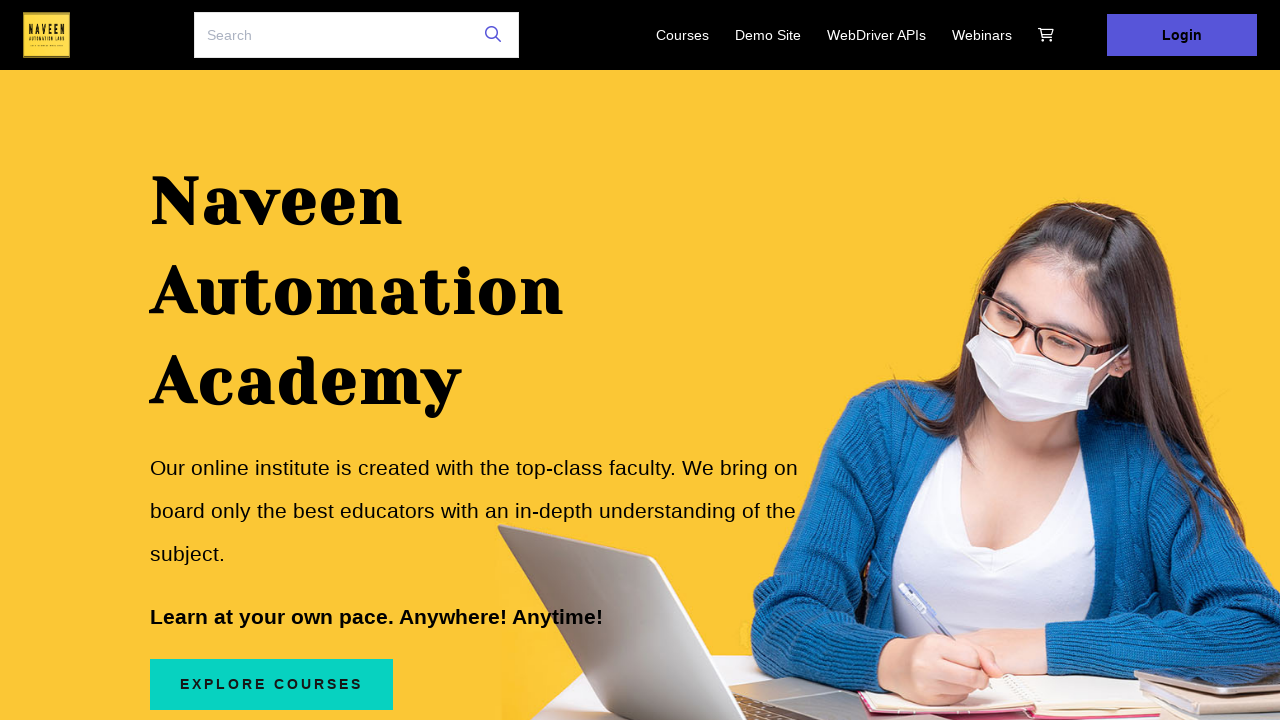

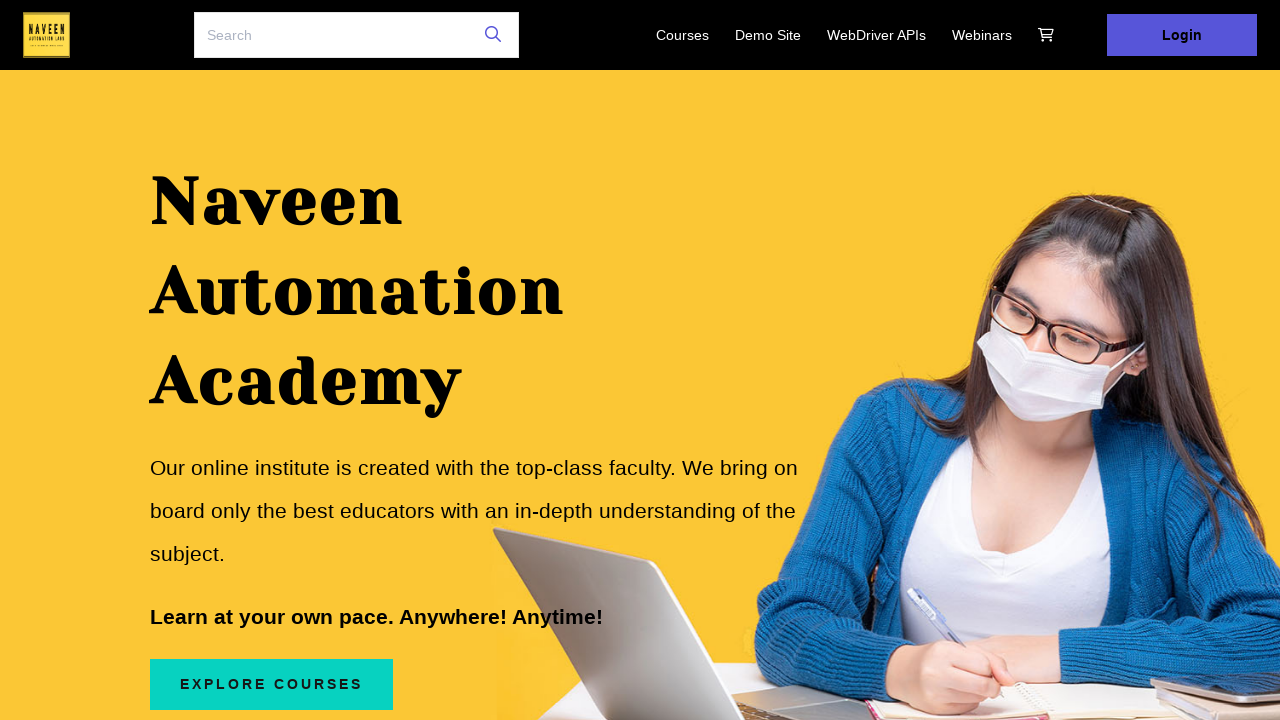